Navigates to a UI course login page and uses JavaScript evaluation to modify the title text element on the page, demonstrating DOM manipulation capabilities.

Starting URL: https://nikita-filonov.github.io/qa-automation-engineer-ui-course/#/auth/login

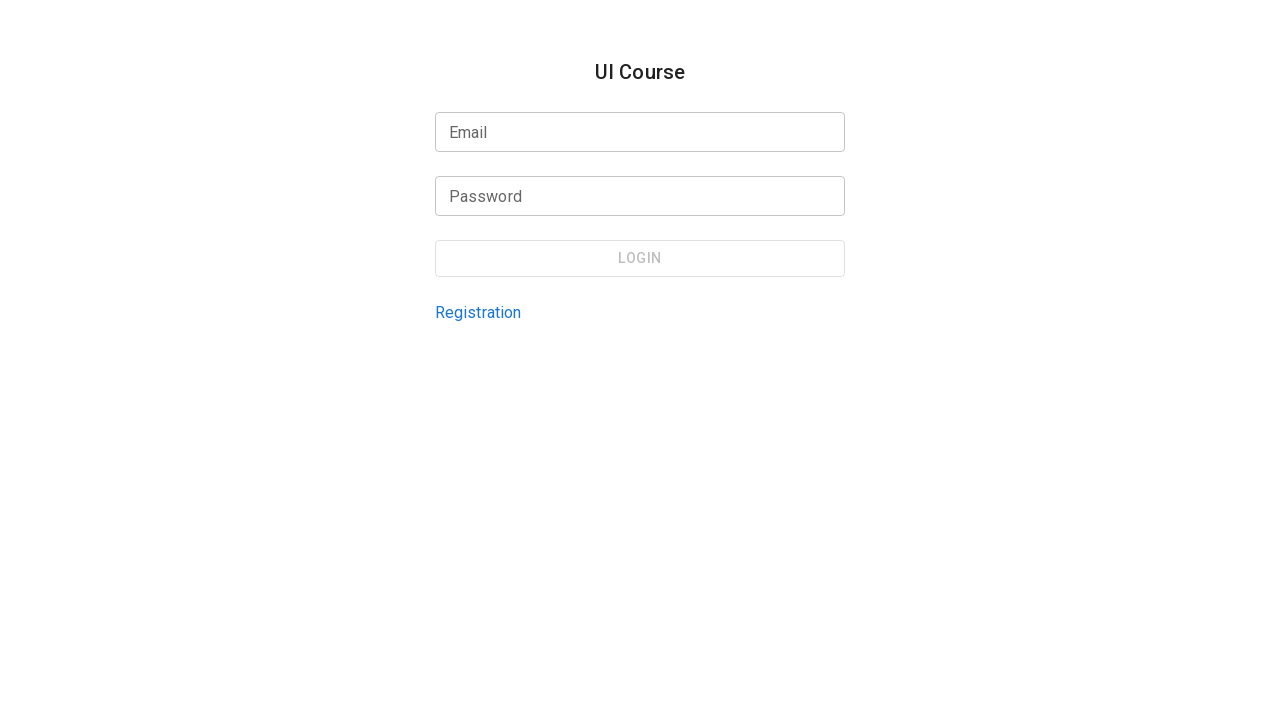

Navigated to UI course login page
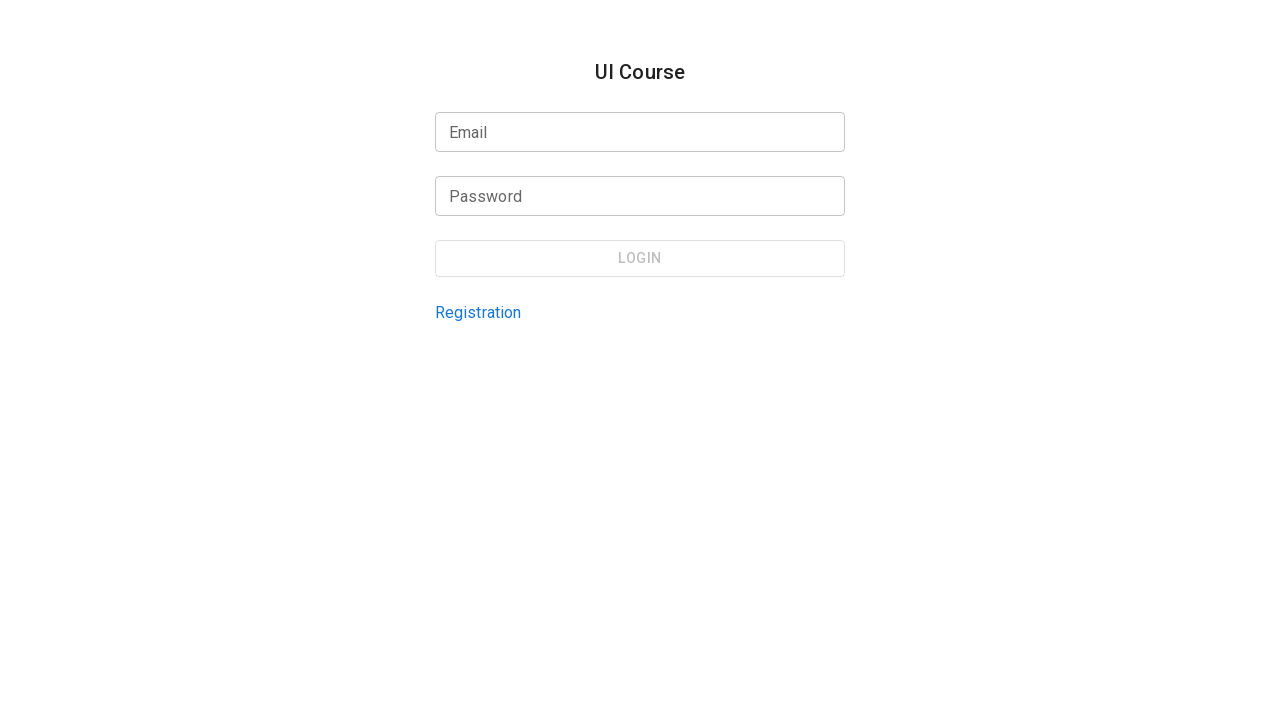

Executed JavaScript to modify title text element to 'New Text'
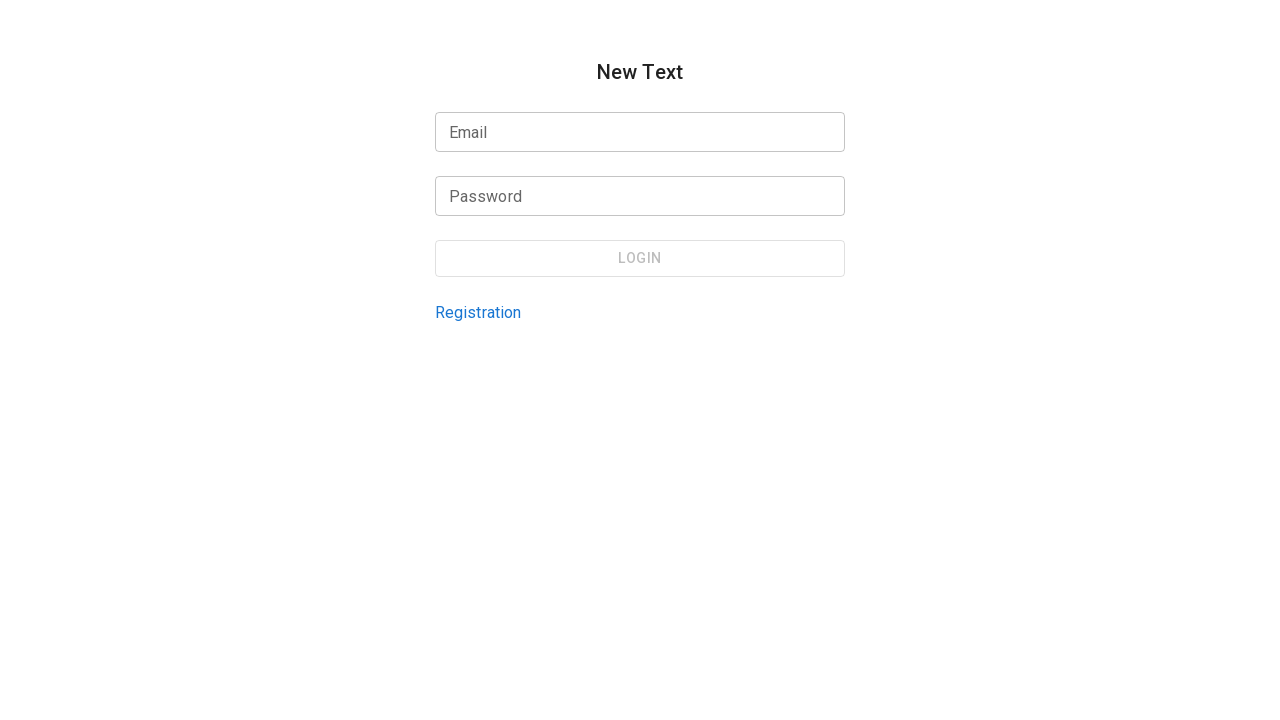

Waited 1 second to observe the DOM modification
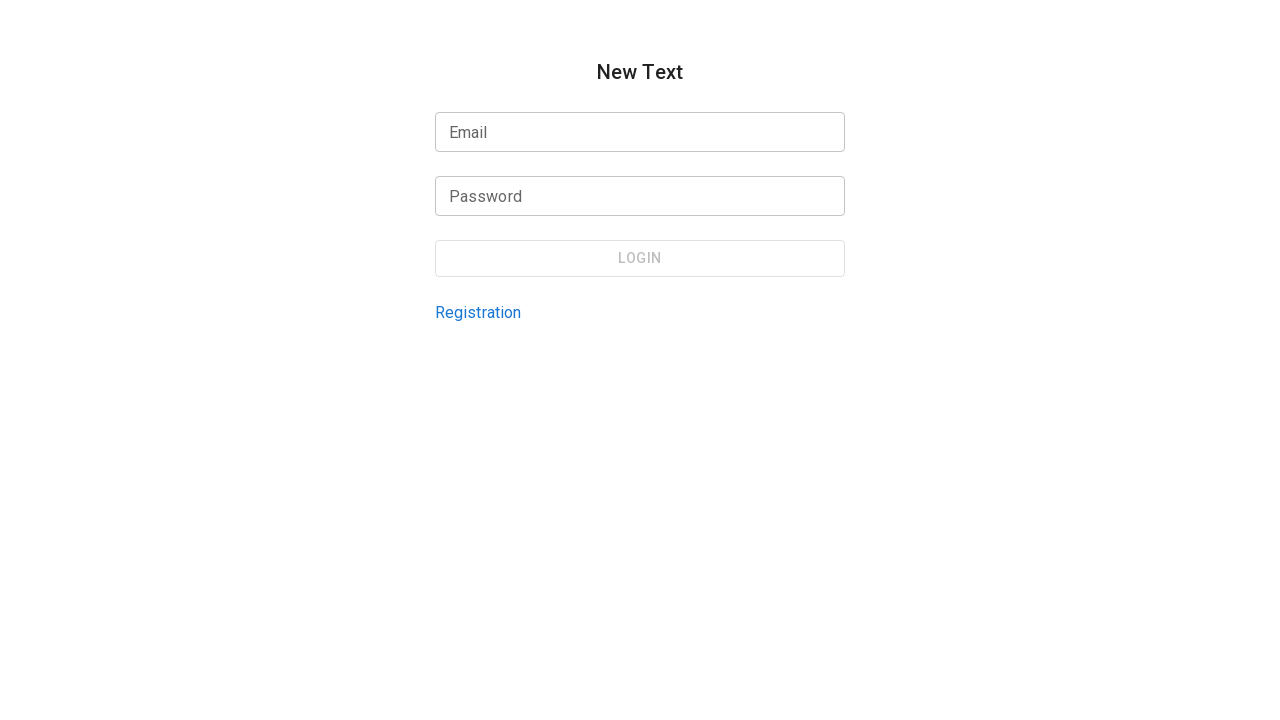

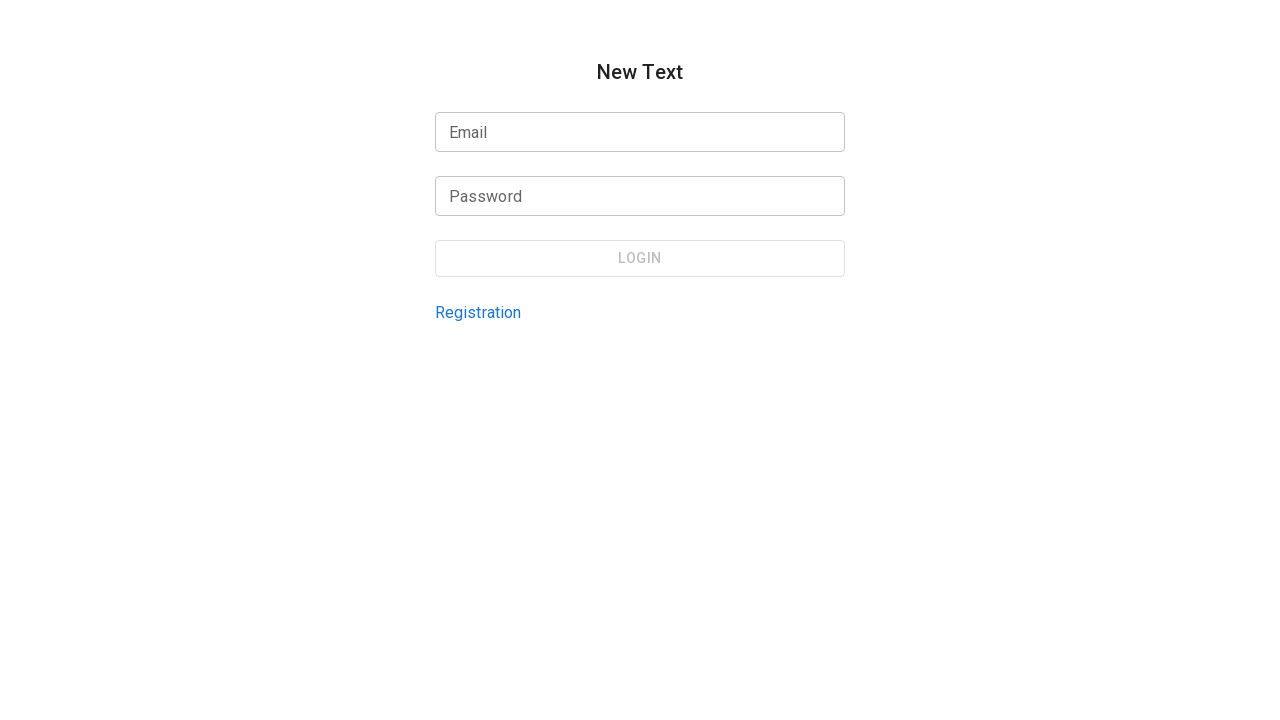